Tests window handling by clicking a link that opens a new window and verifying navigation between windows

Starting URL: https://practice.cydeo.com/windows

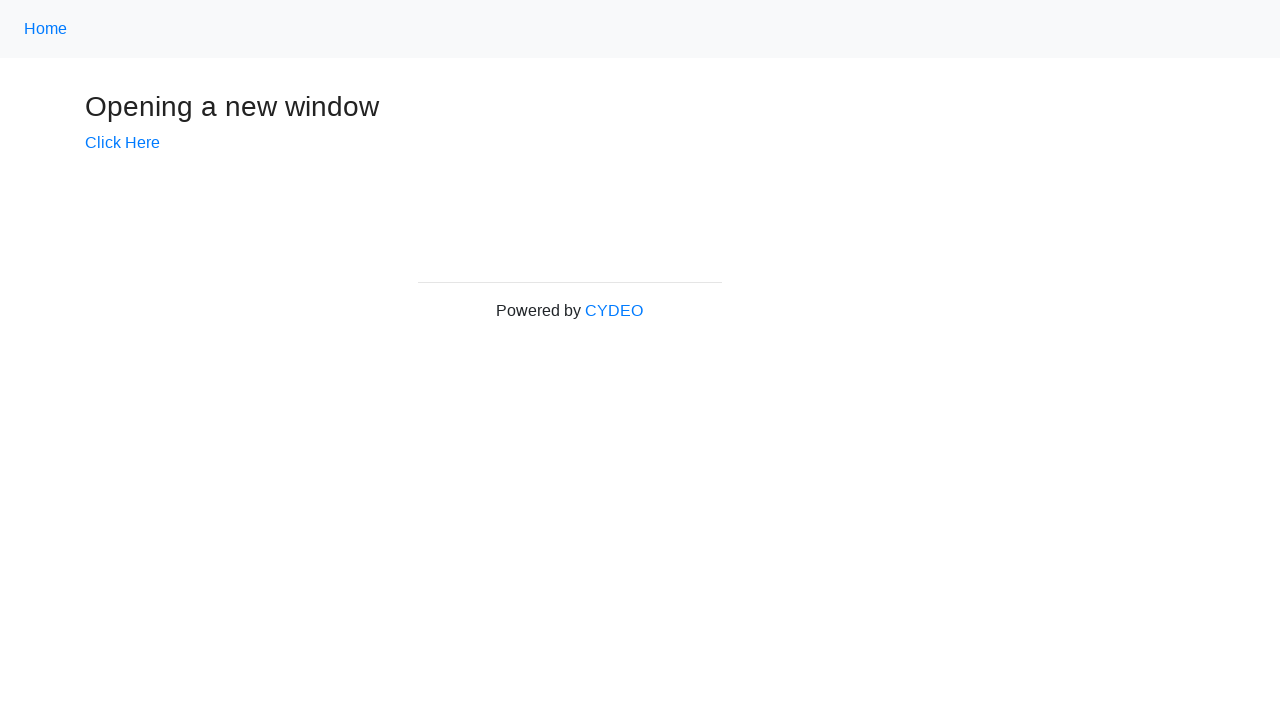

Verified initial page title is 'Windows'
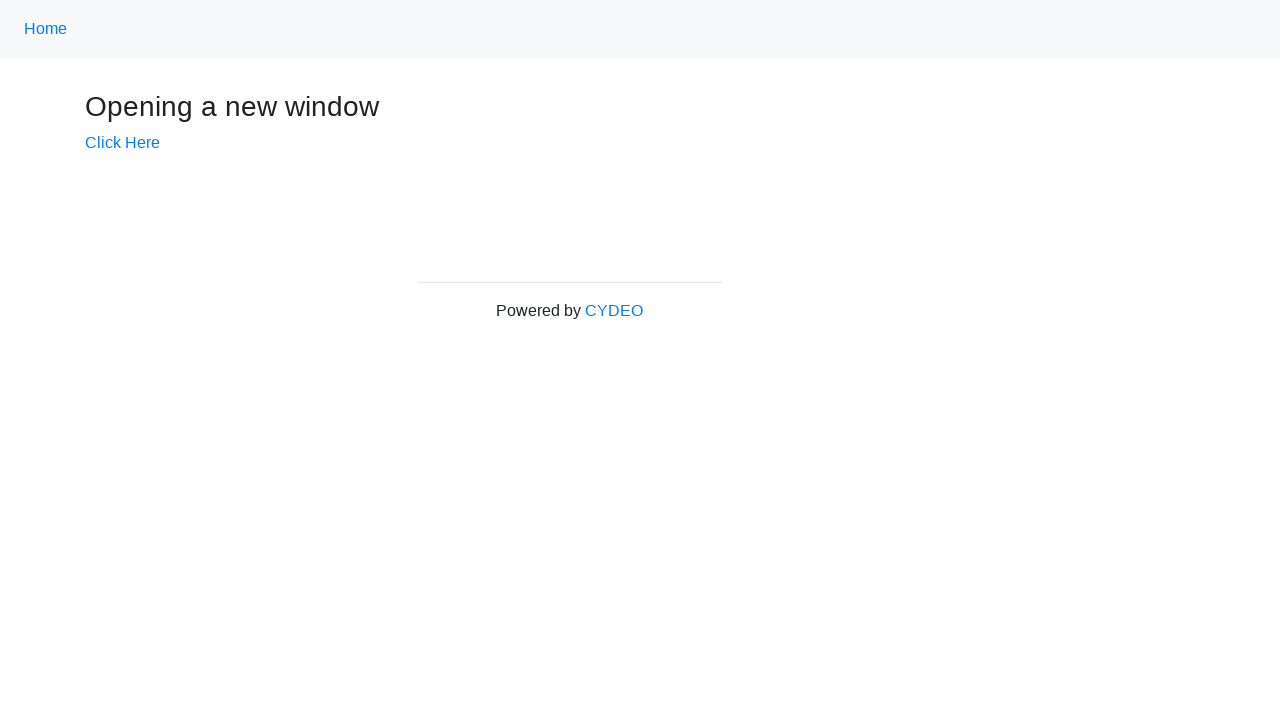

Clicked 'Click Here' link to open new window at (122, 143) on text=Click Here
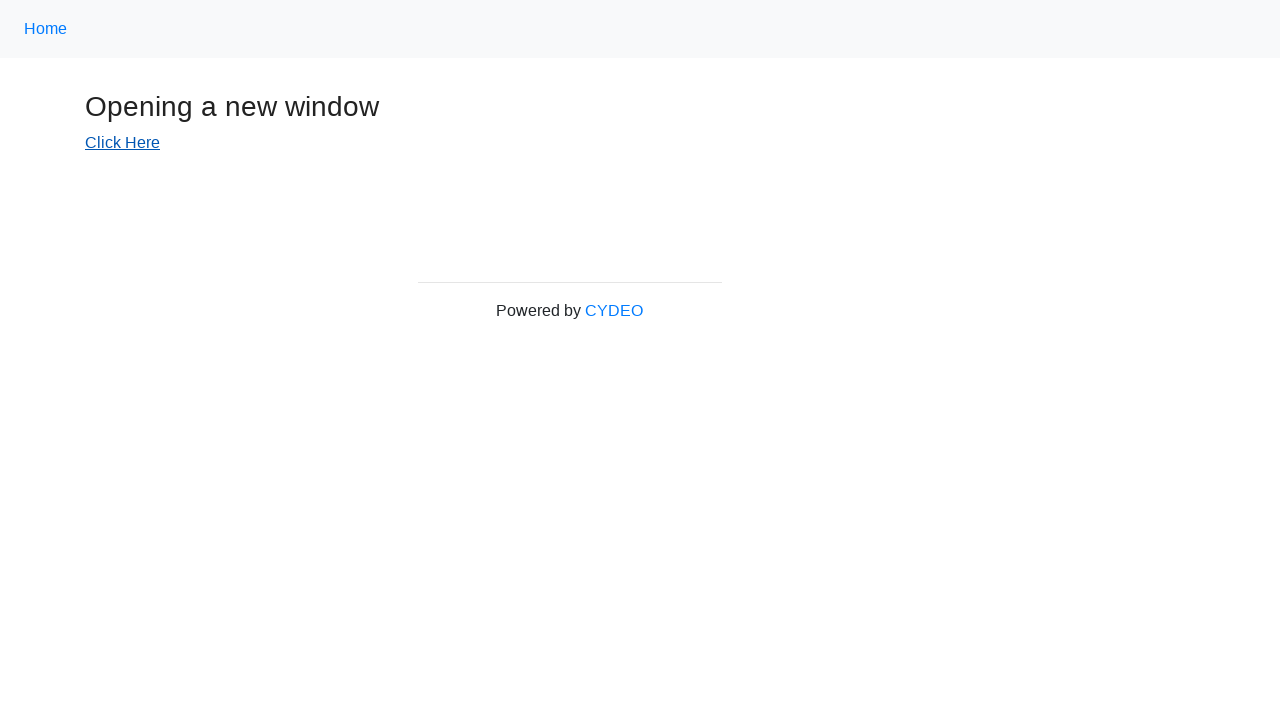

New window opened and popup reference captured
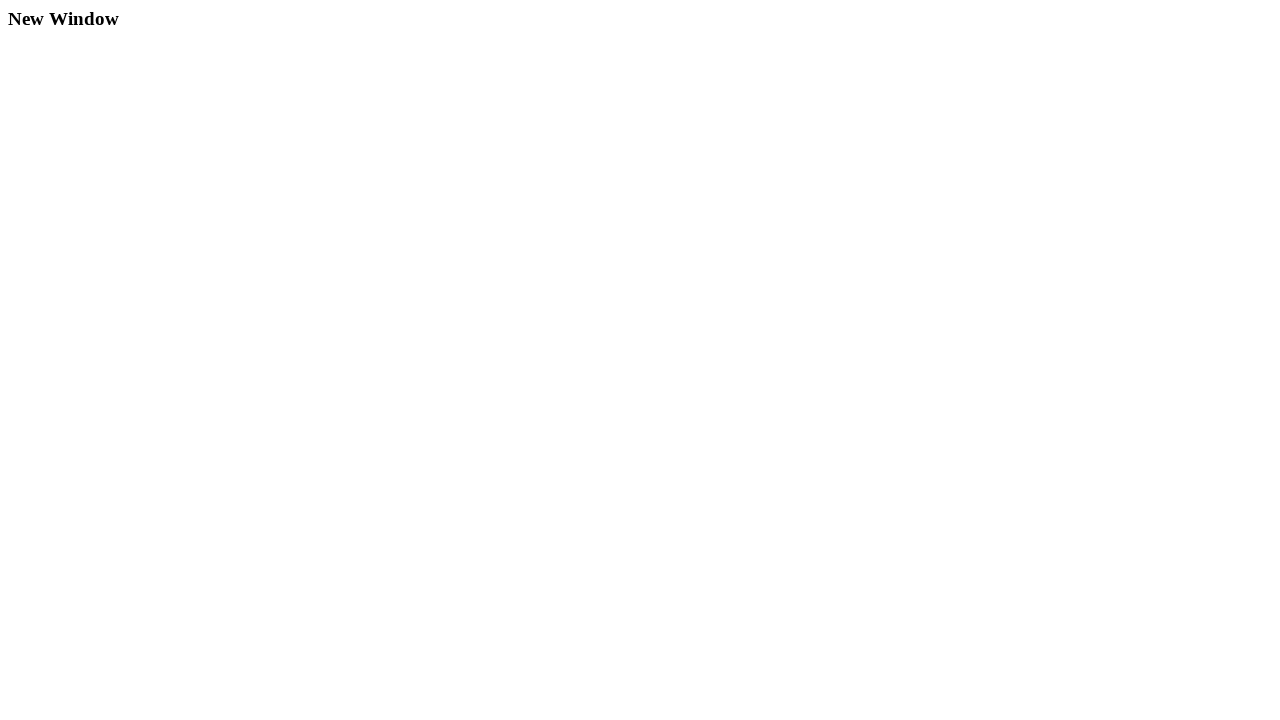

Verified new window title is 'New Window'
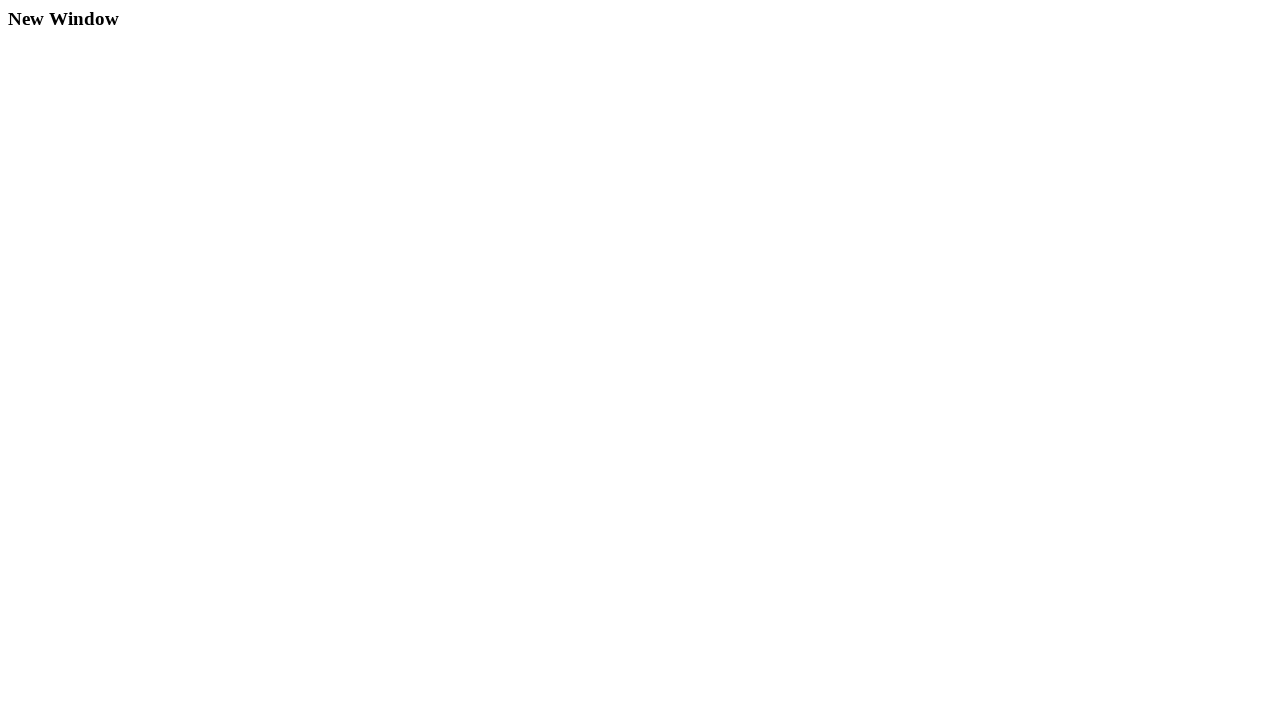

Switched back to main window
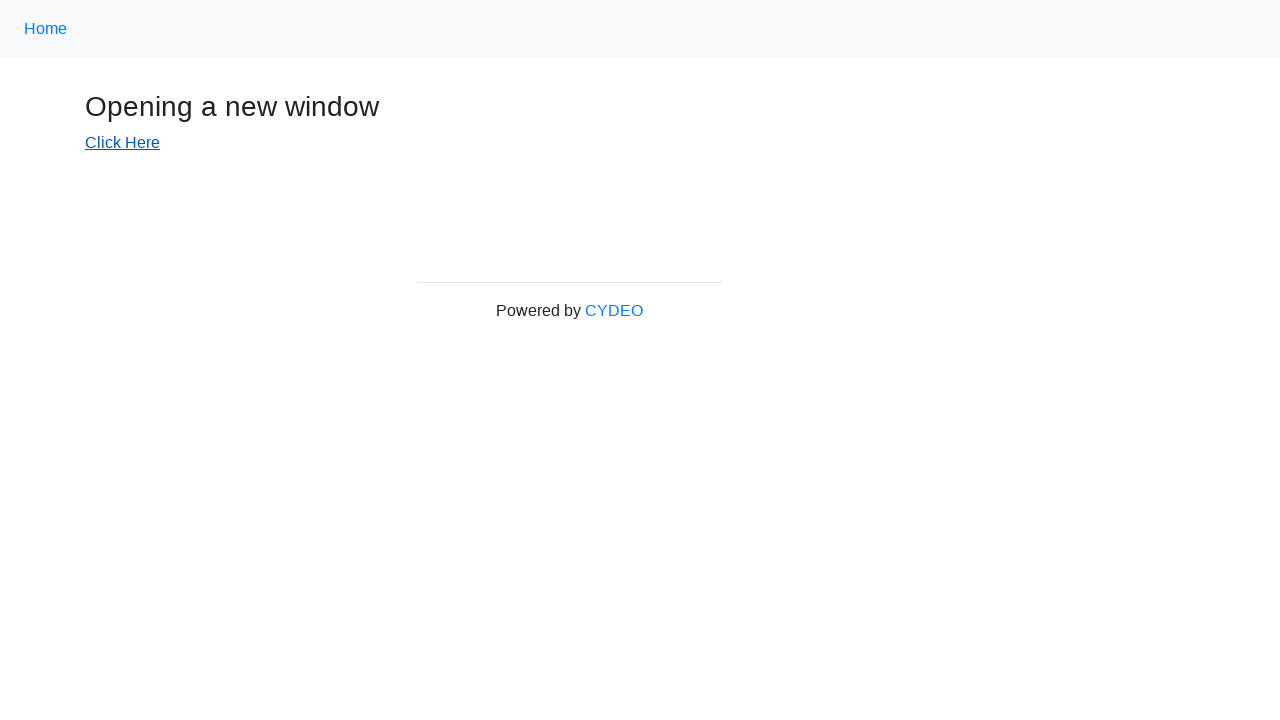

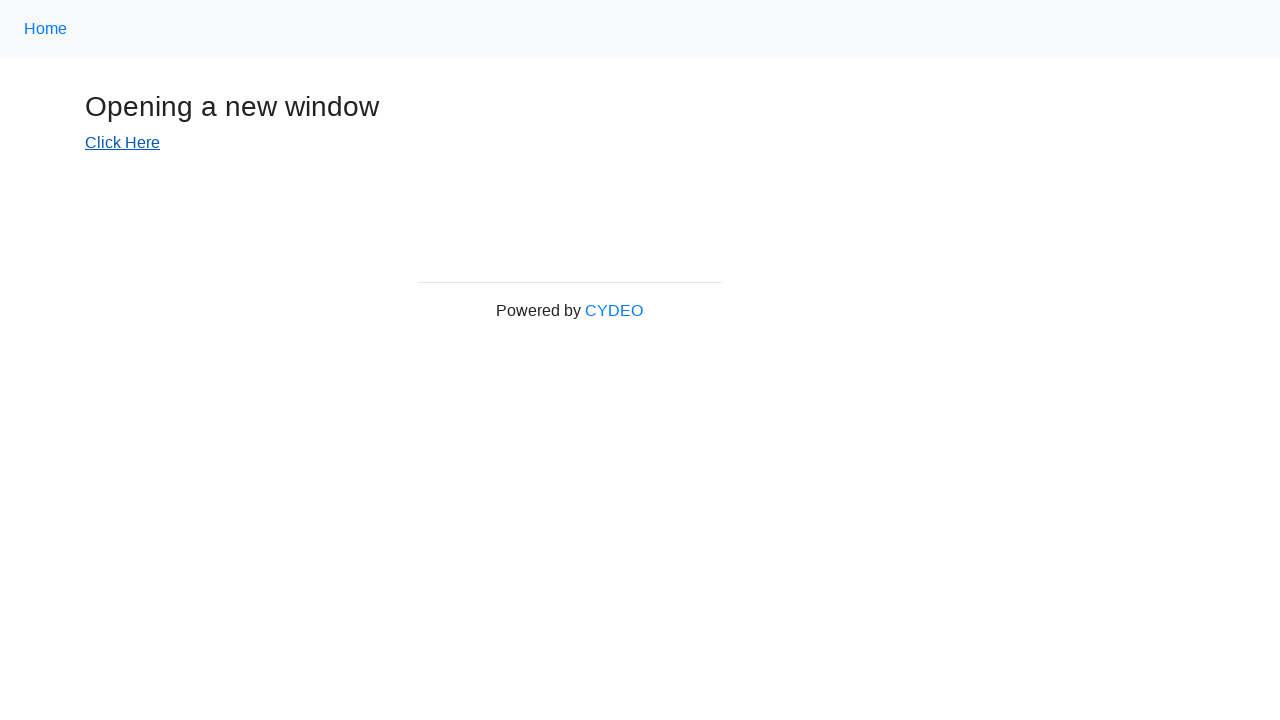